Tests the form submission behavior by clicking the Sign in button on a demo CRM page without entering credentials, demonstrating form submit functionality.

Starting URL: https://demo.vtiger.com/vtigercrm/index.php

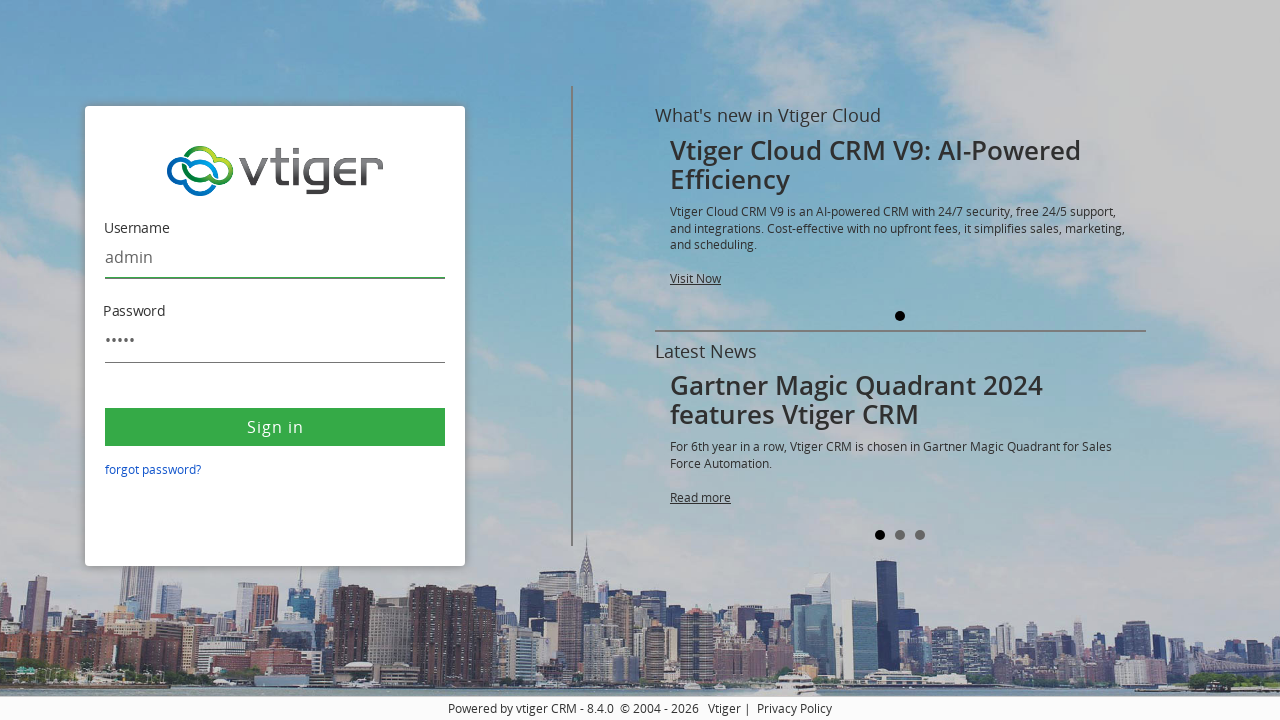

Navigated to demo.vtiger.com CRM login page
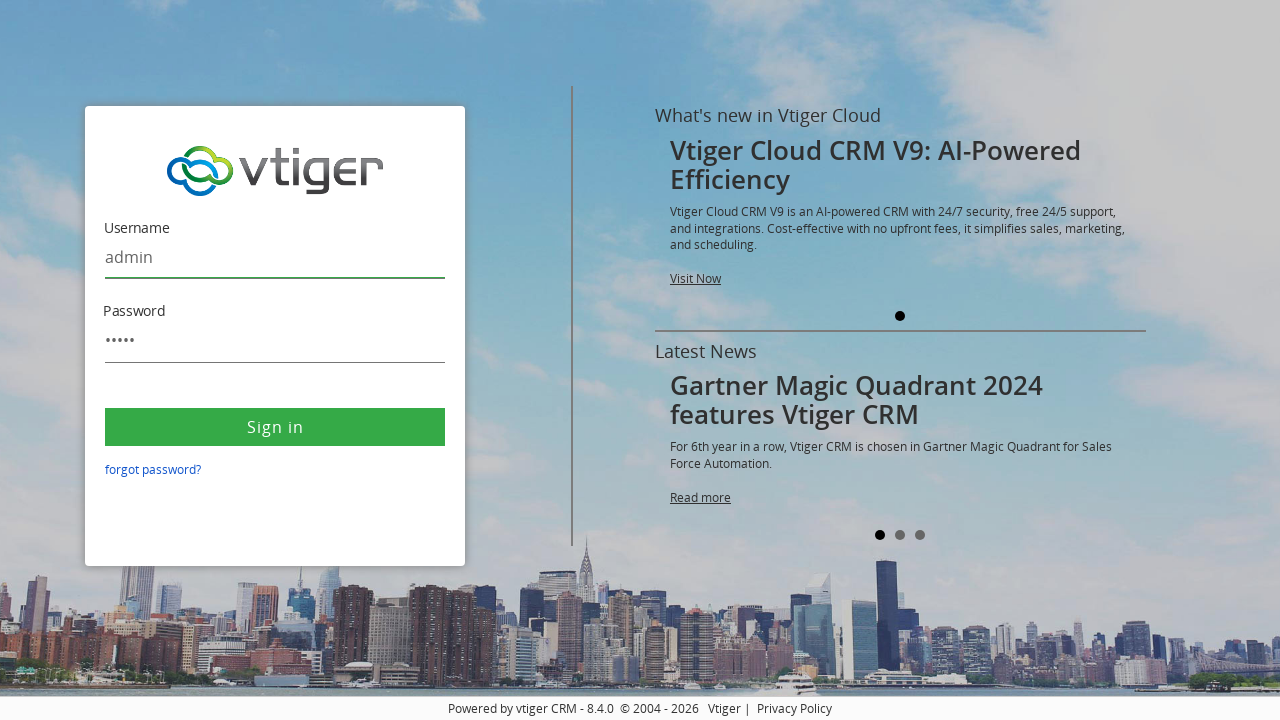

Clicked Sign in button without entering credentials to test form submission at (275, 427) on xpath=//button[normalize-space()='Sign in']
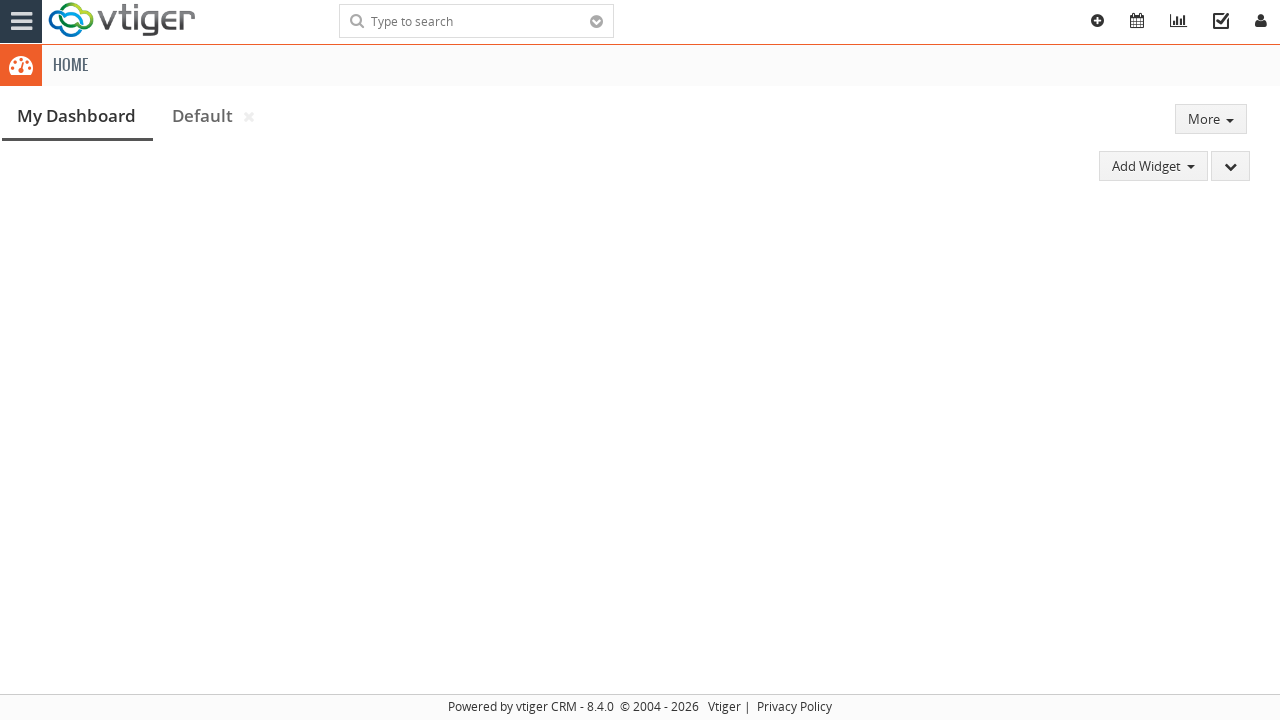

Waited 3 seconds to observe form submission behavior
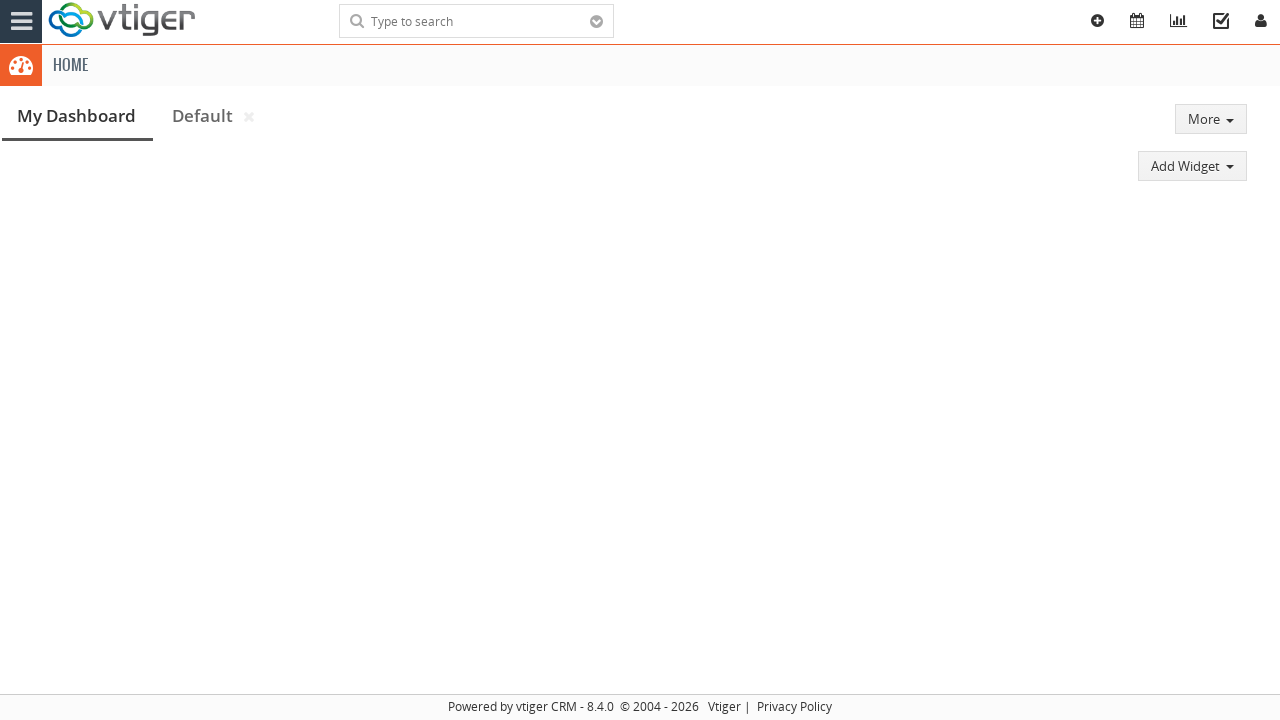

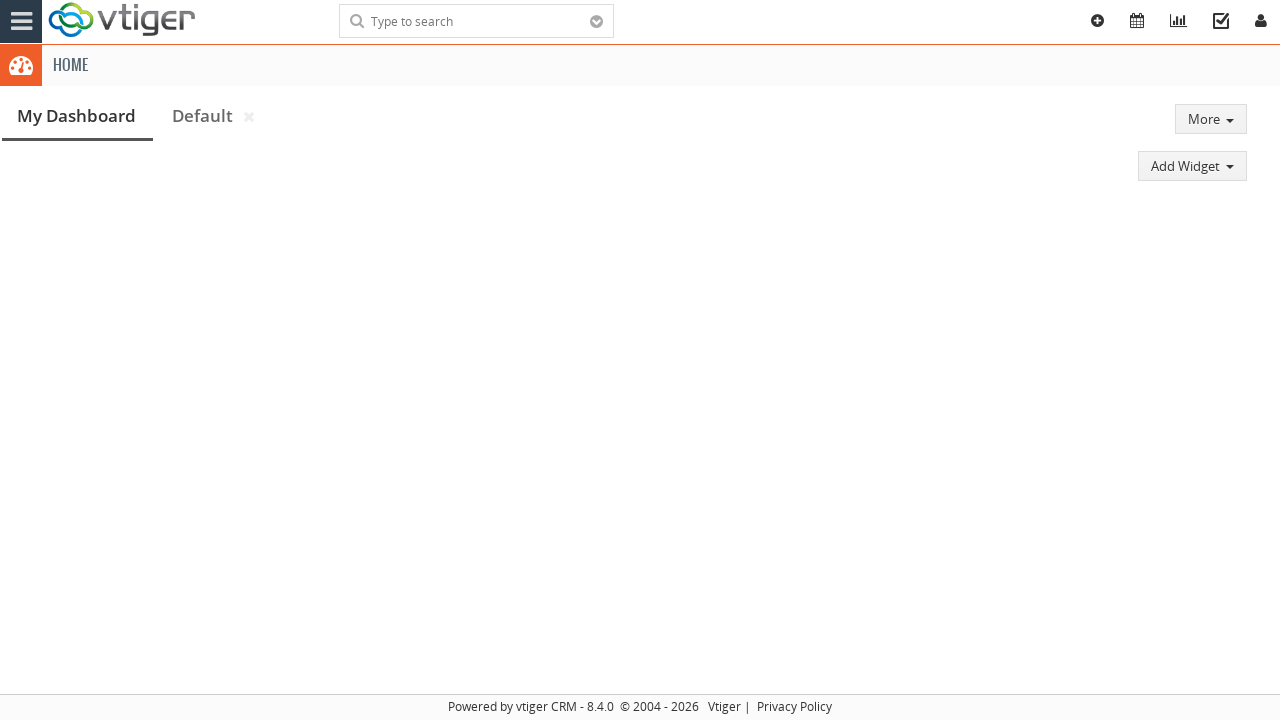